Tests confirmation alert handling by clicking a button to trigger a confirm dialog and accepting it

Starting URL: https://demoqa.com/alerts

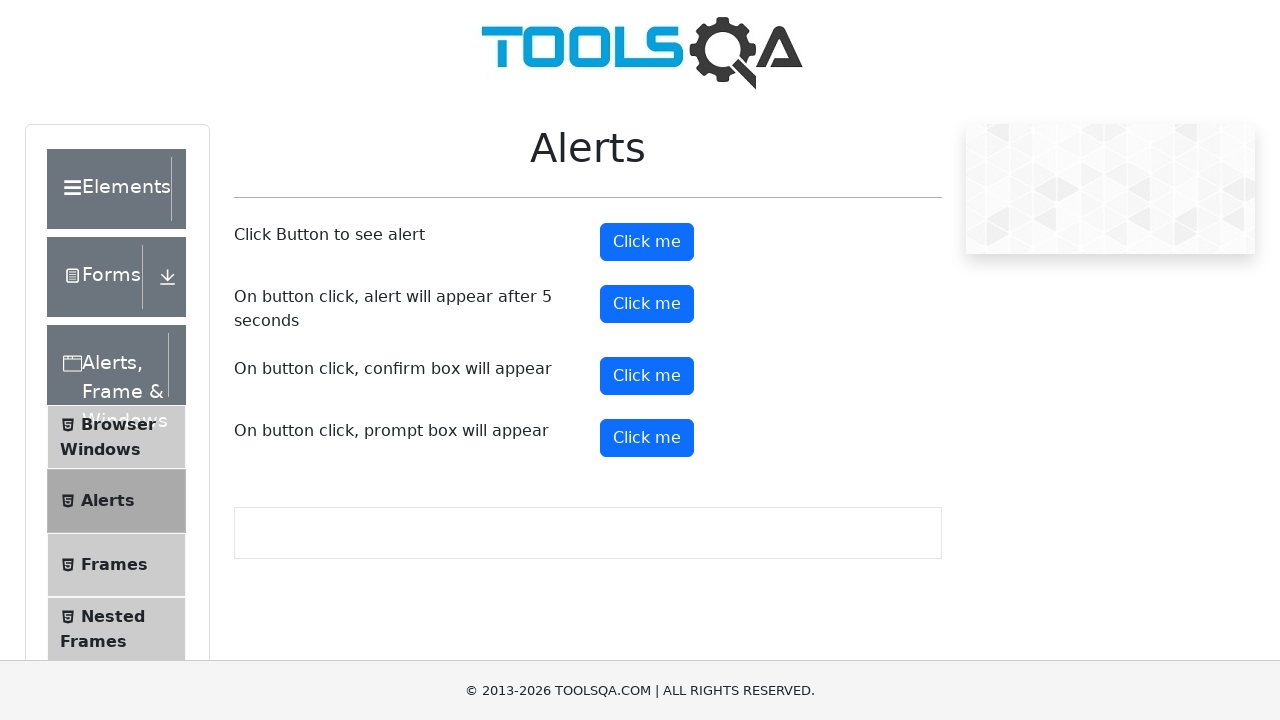

Set up dialog handler to automatically accept confirmation dialogs
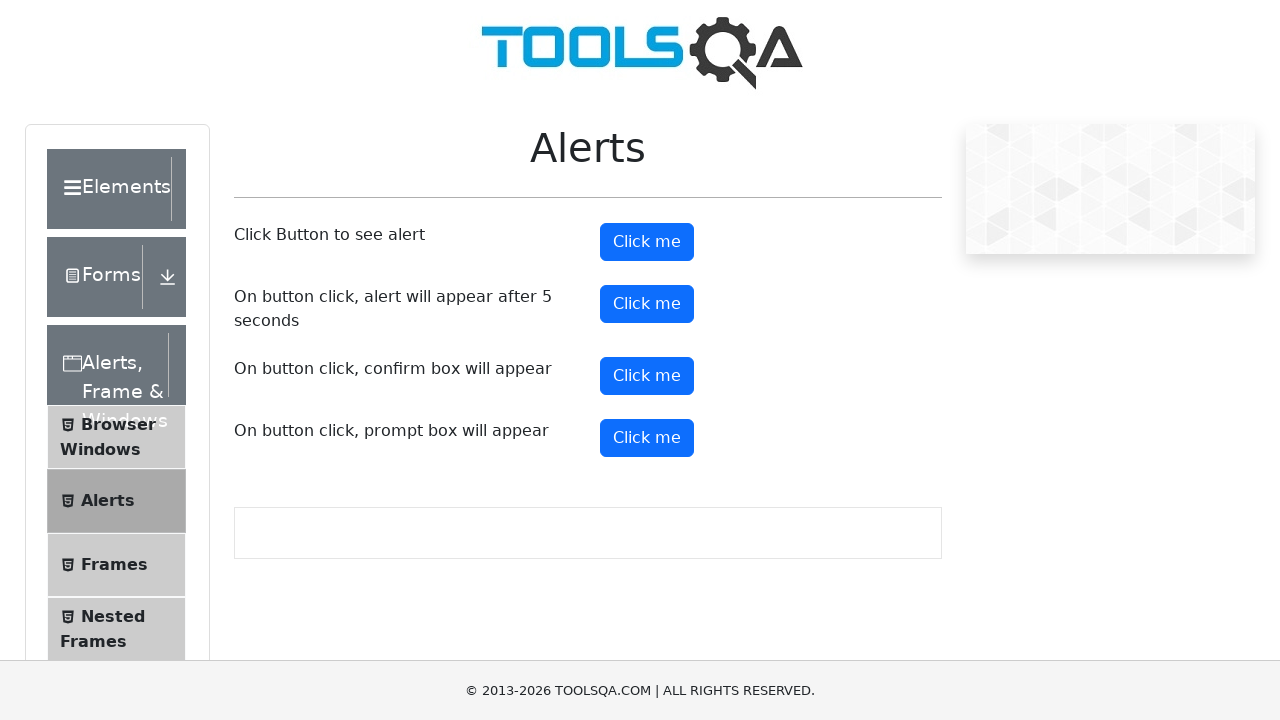

Clicked confirm button to trigger confirmation alert at (647, 376) on xpath=//button[@id='confirmButton']
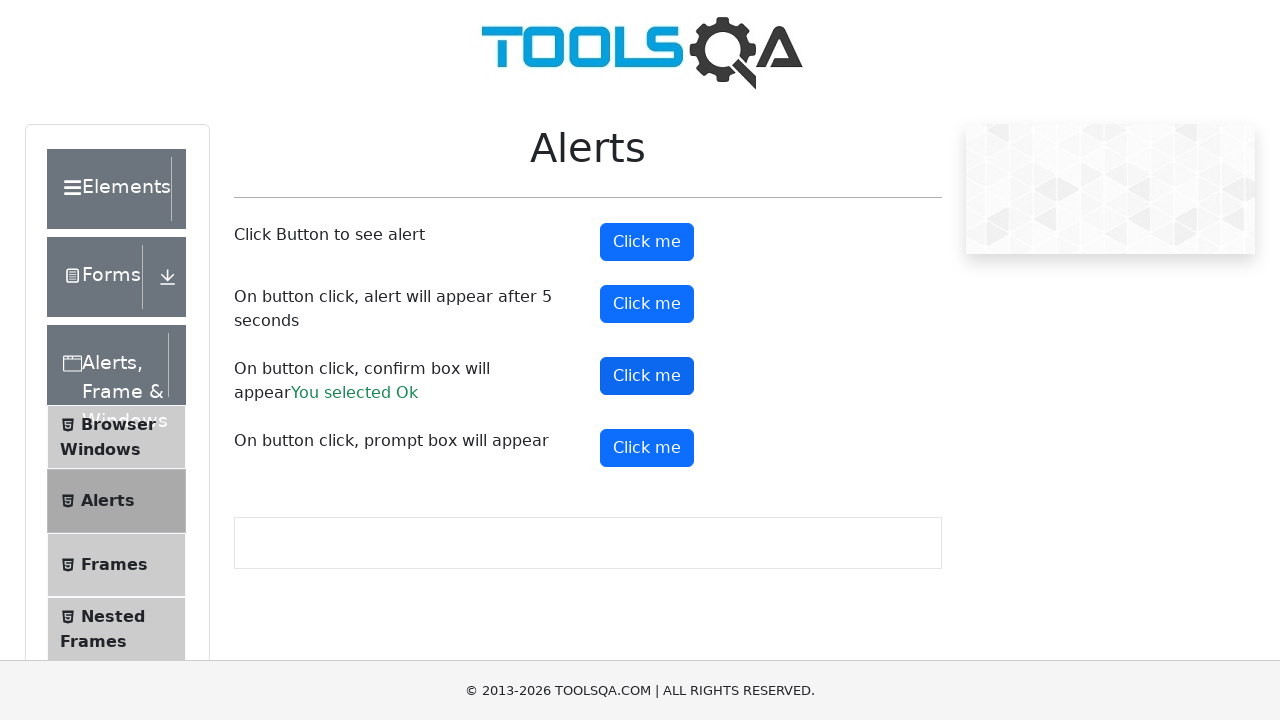

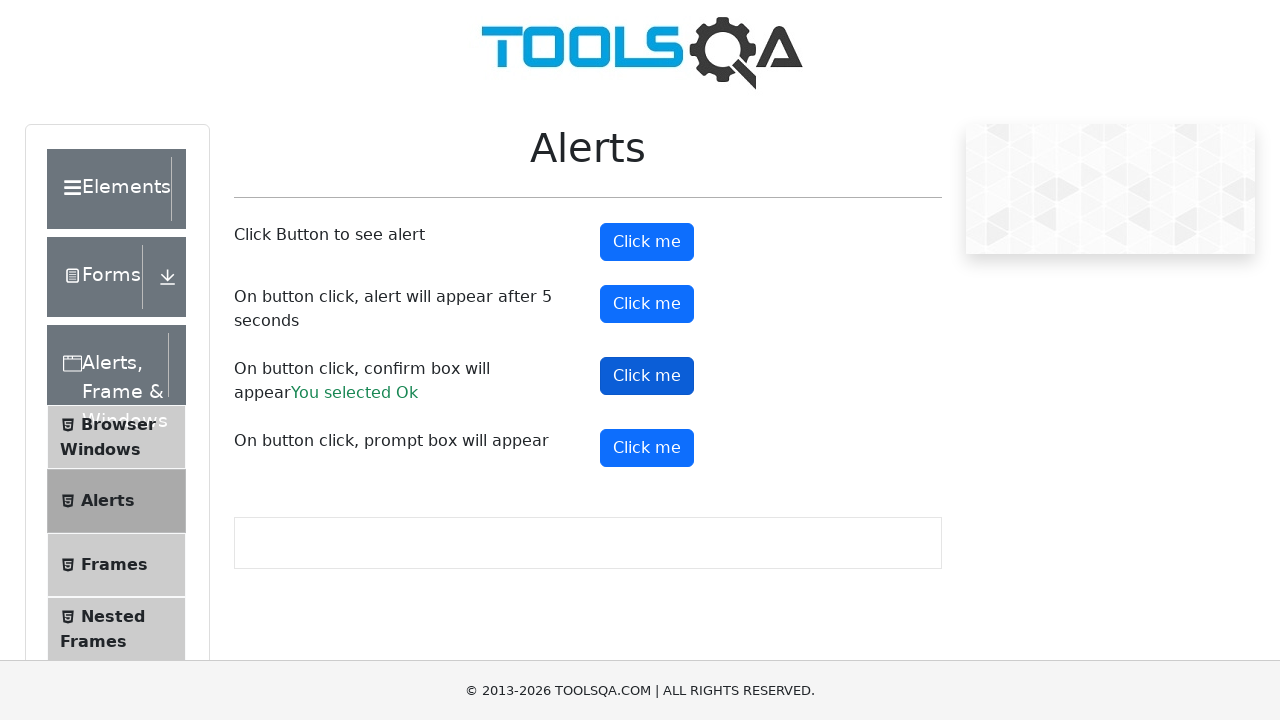